Tests alert handling by triggering an alert dialog and accepting it

Starting URL: https://demo.automationtesting.in/Alerts.html

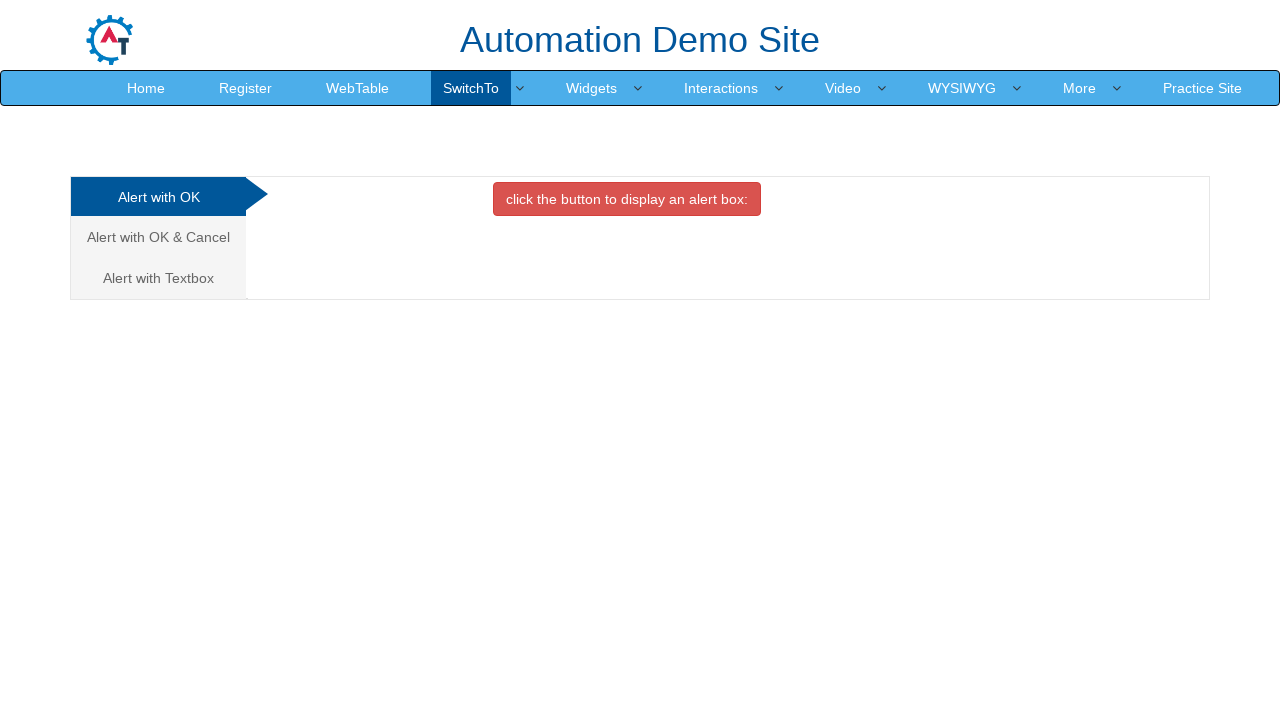

Clicked danger button to trigger alert at (627, 199) on button.btn.btn-danger
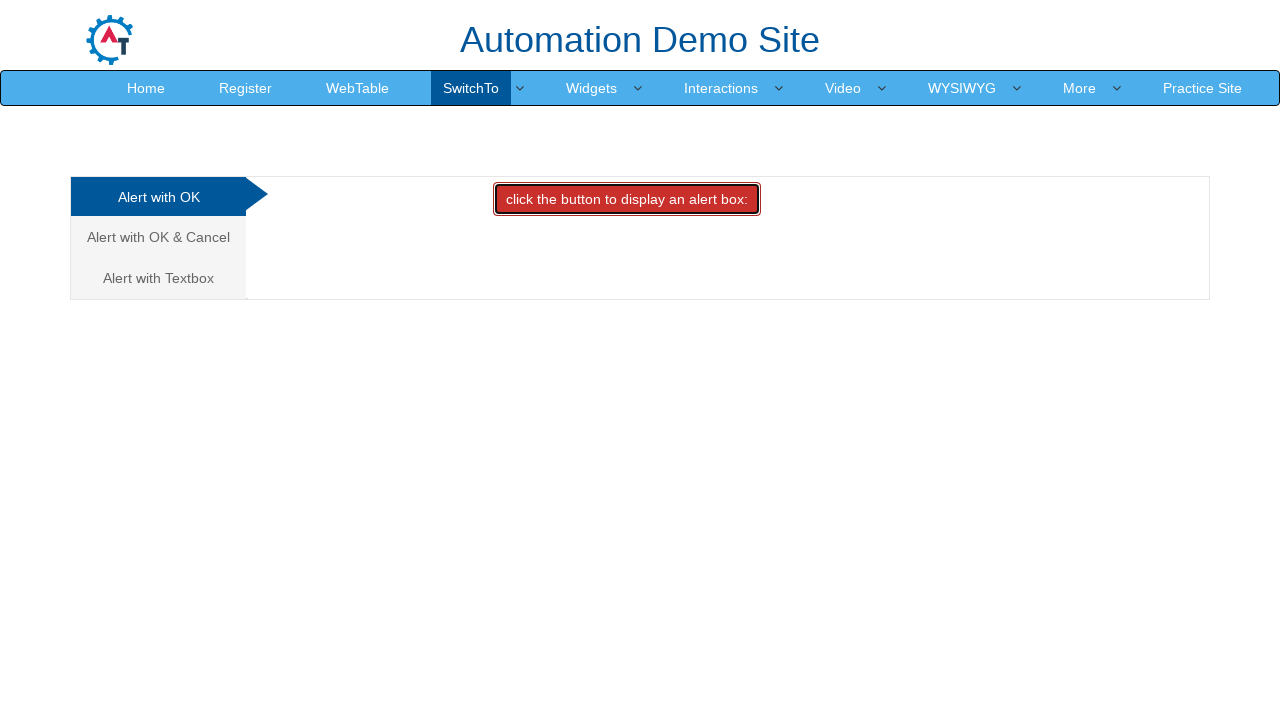

Set up dialog handler to accept alerts
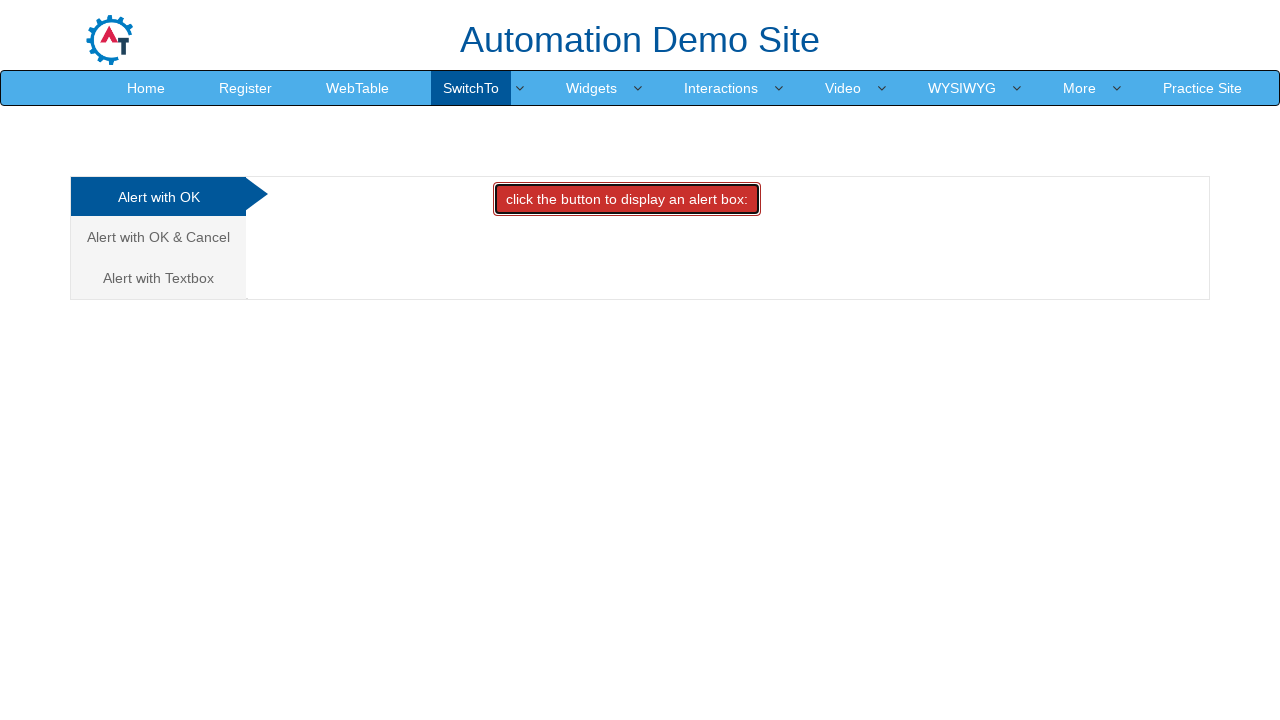

Clicked danger button with force to trigger alert dialog at (627, 199) on button.btn.btn-danger
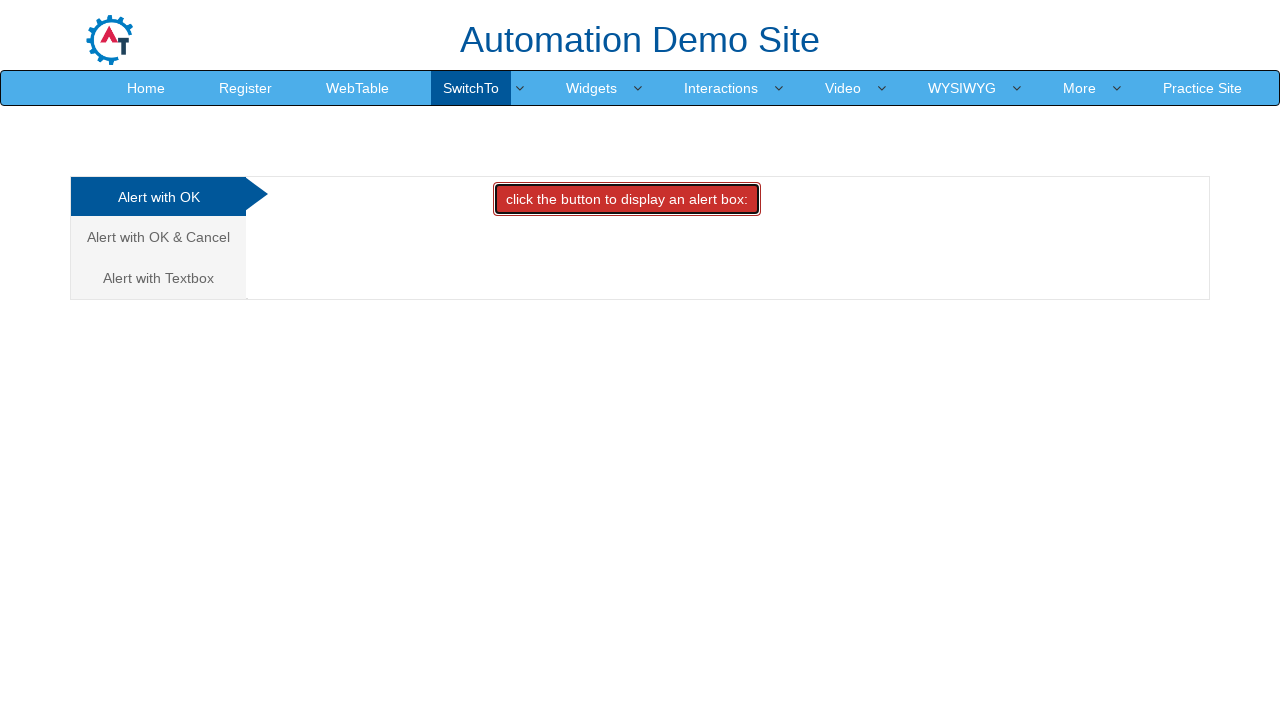

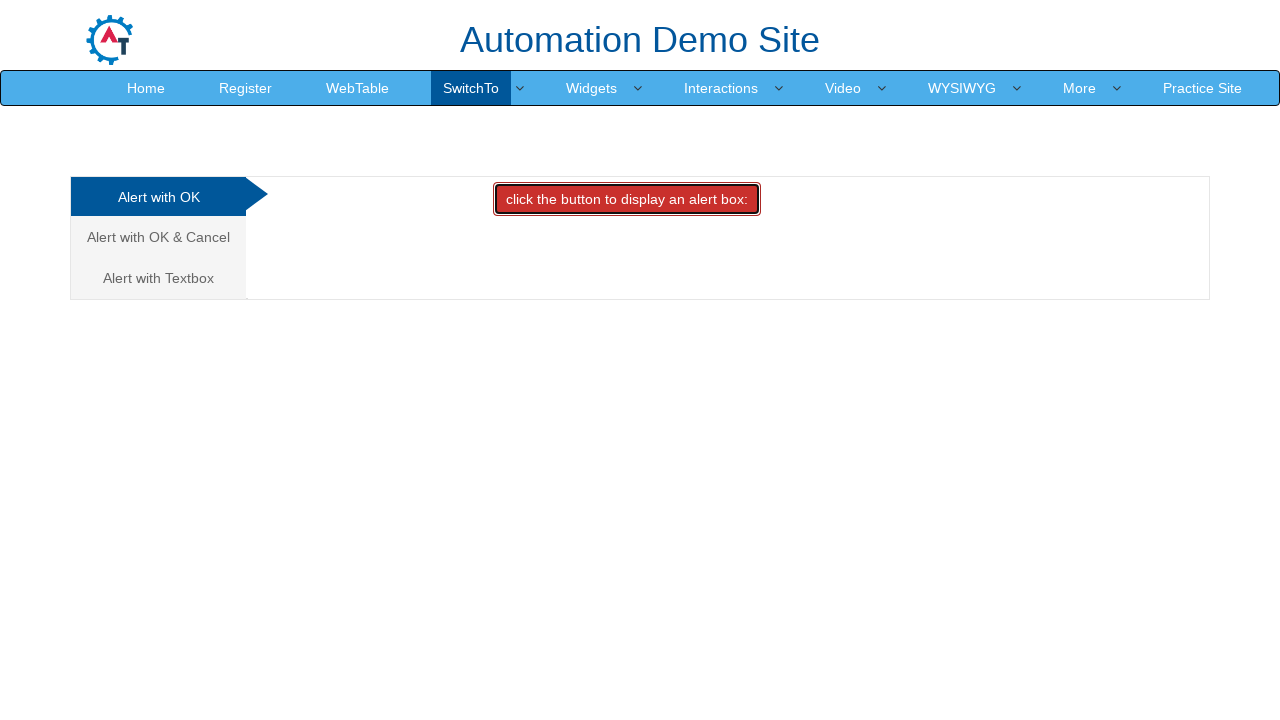